Tests retrieving user's company information by searching and extracting it from the UI

Starting URL: https://gh-users-search.netlify.app/

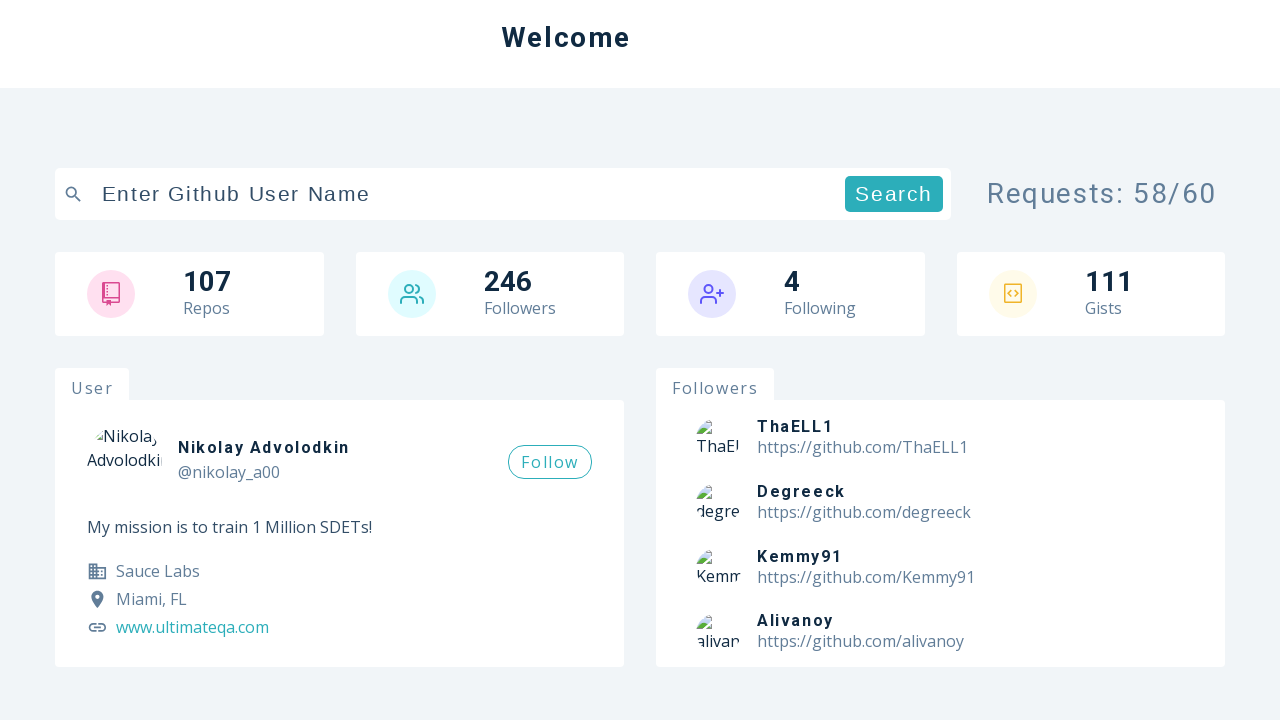

Filled search field with username 'developer456' on xpath=//*[@id='root']/main/section[1]/div/form/div/input
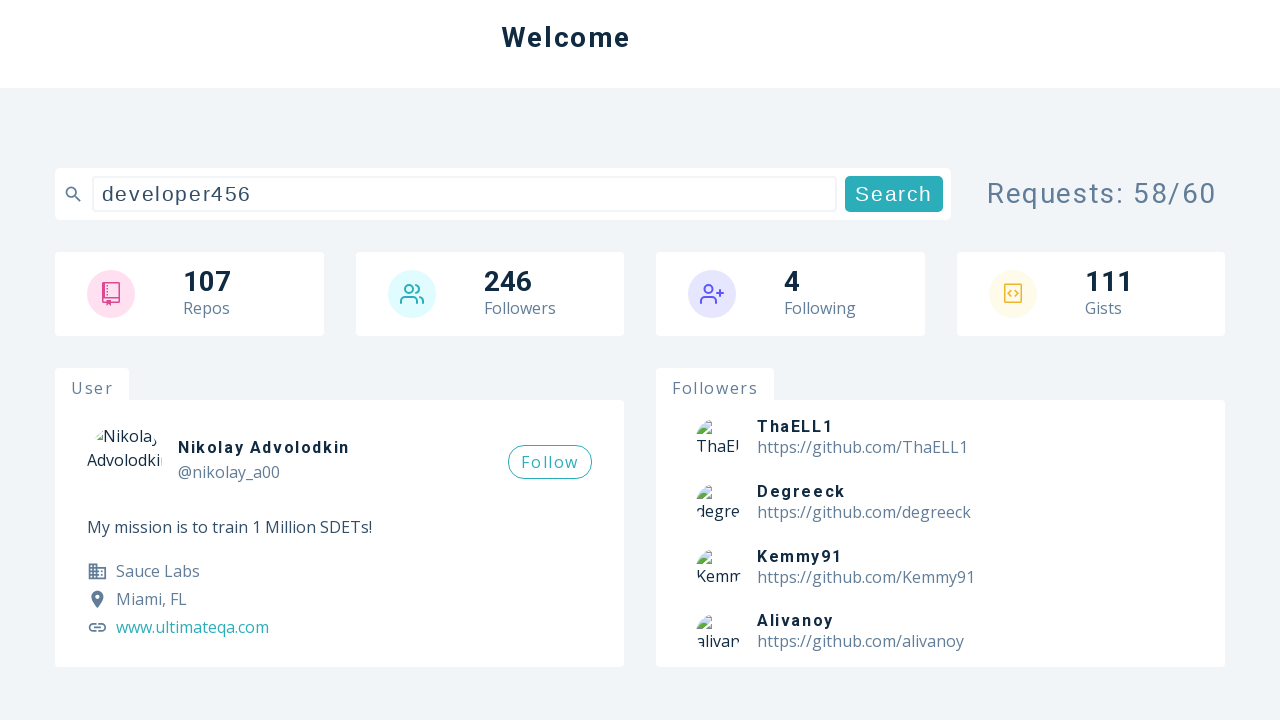

Clicked search button to find user at (894, 194) on xpath=//*[@id='root']/main/section[1]/div/form/div/button
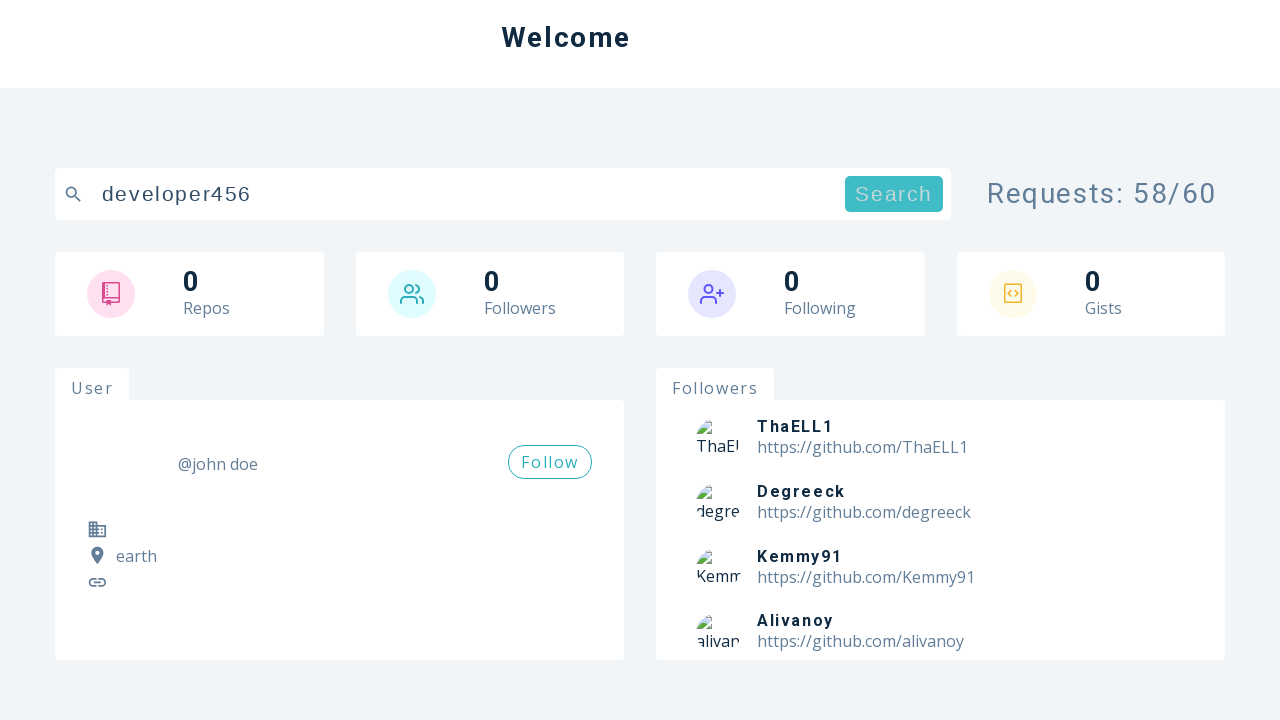

User profile loaded and company information appeared
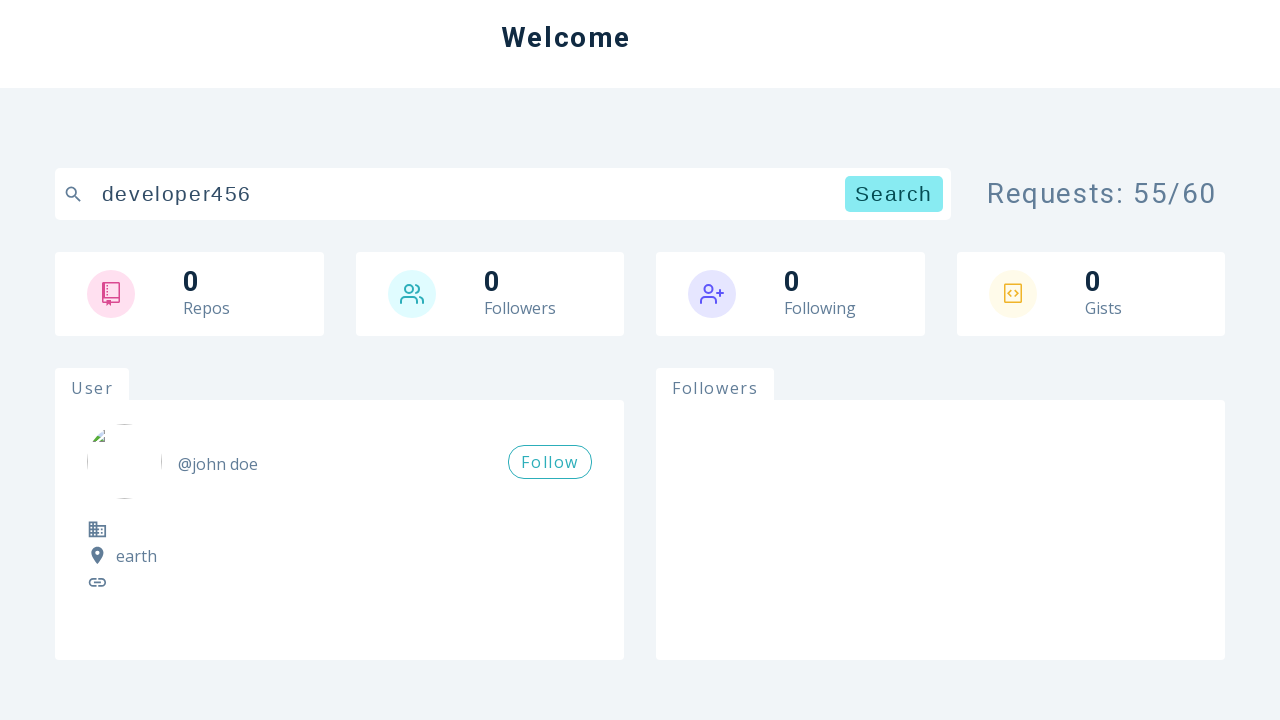

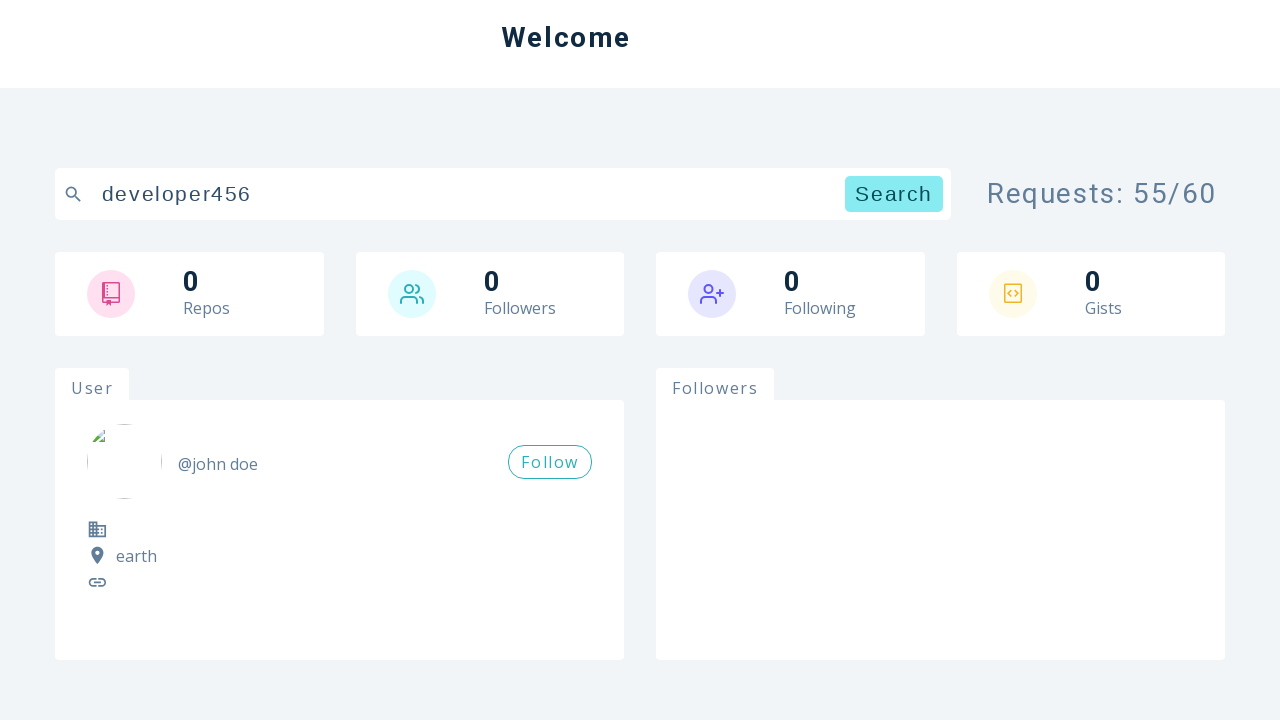